Tests a todo list application by adding a new todo item. Fills in the todo input field and clicks the add button (handling both Japanese and English button variants).

Starting URL: https://yuzneri.github.io/playwrighttodolist/

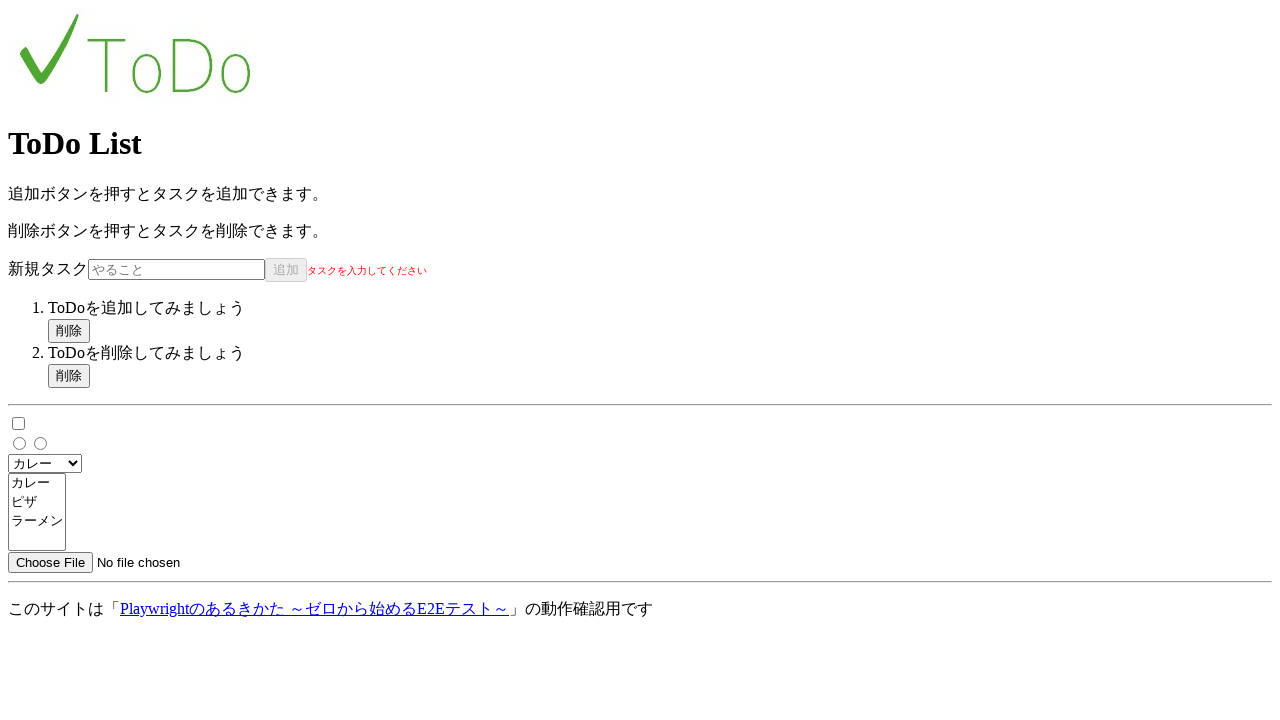

Filled todo input field with 'カレーを作る' on internal:attr=[placeholder="やること"i]
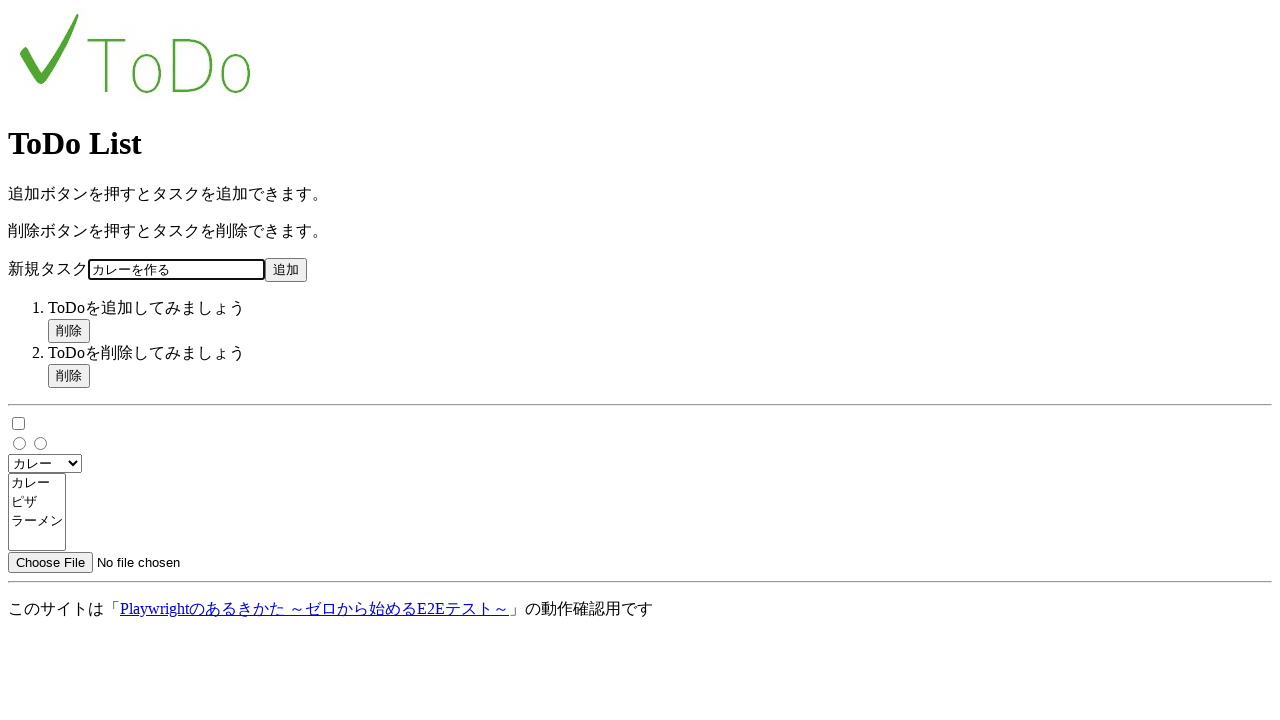

Clicked add button (Japanese or English variant) at (286, 270) on internal:role=button[name="追加"i] >> internal:or="internal:role=button[name=\"Add
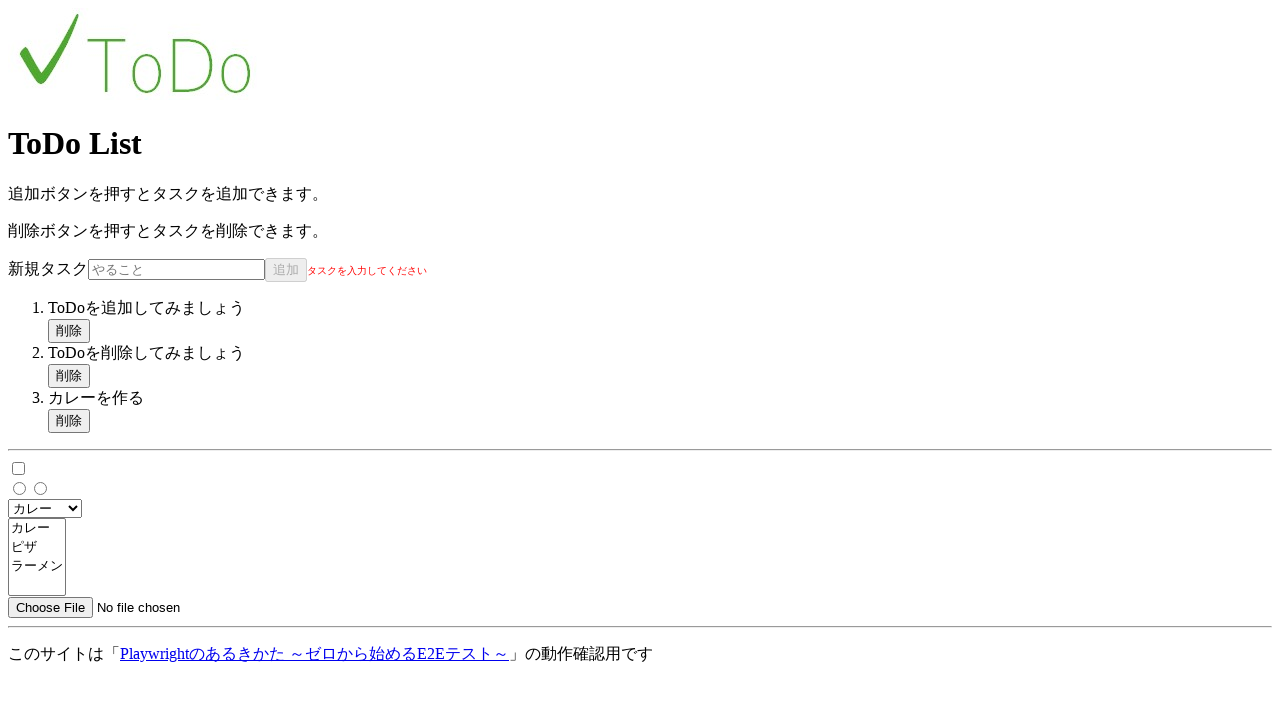

Todo list loaded with new item
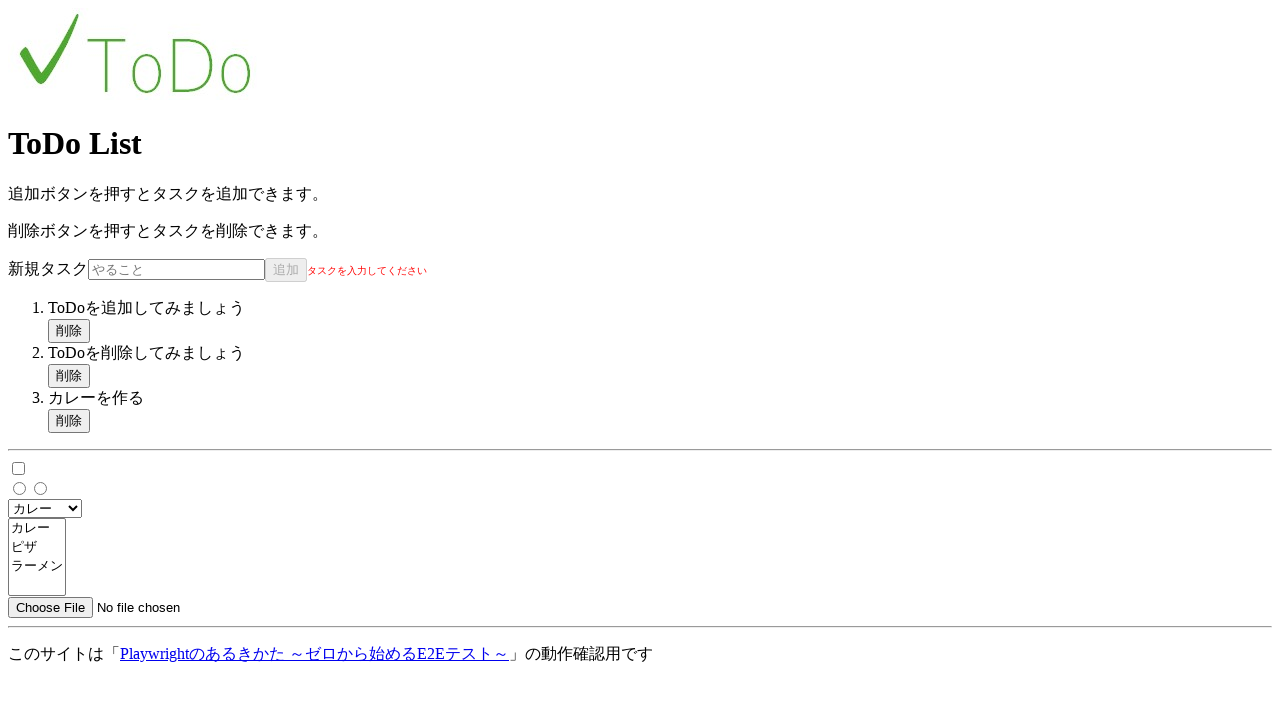

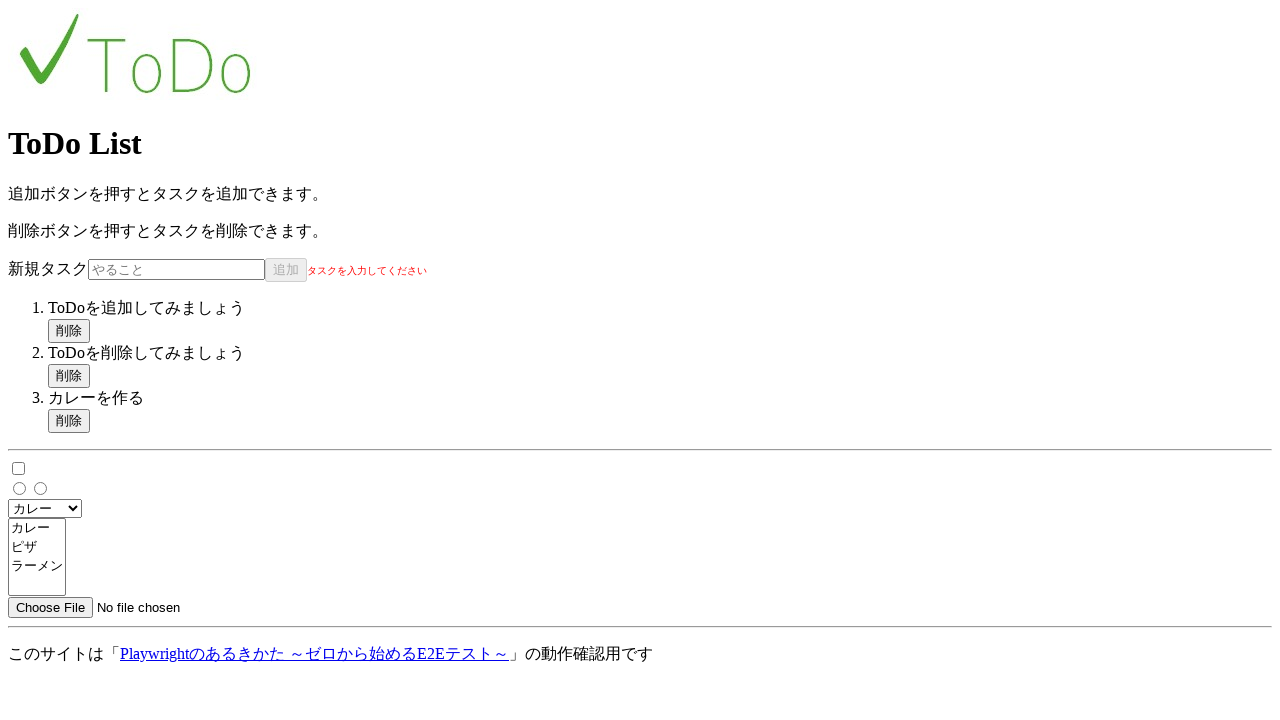